Tests JavaScript alert handling by triggering alerts, verifying text content, and accepting/dismissing them

Starting URL: https://rahulshettyacademy.com/AutomationPractice/

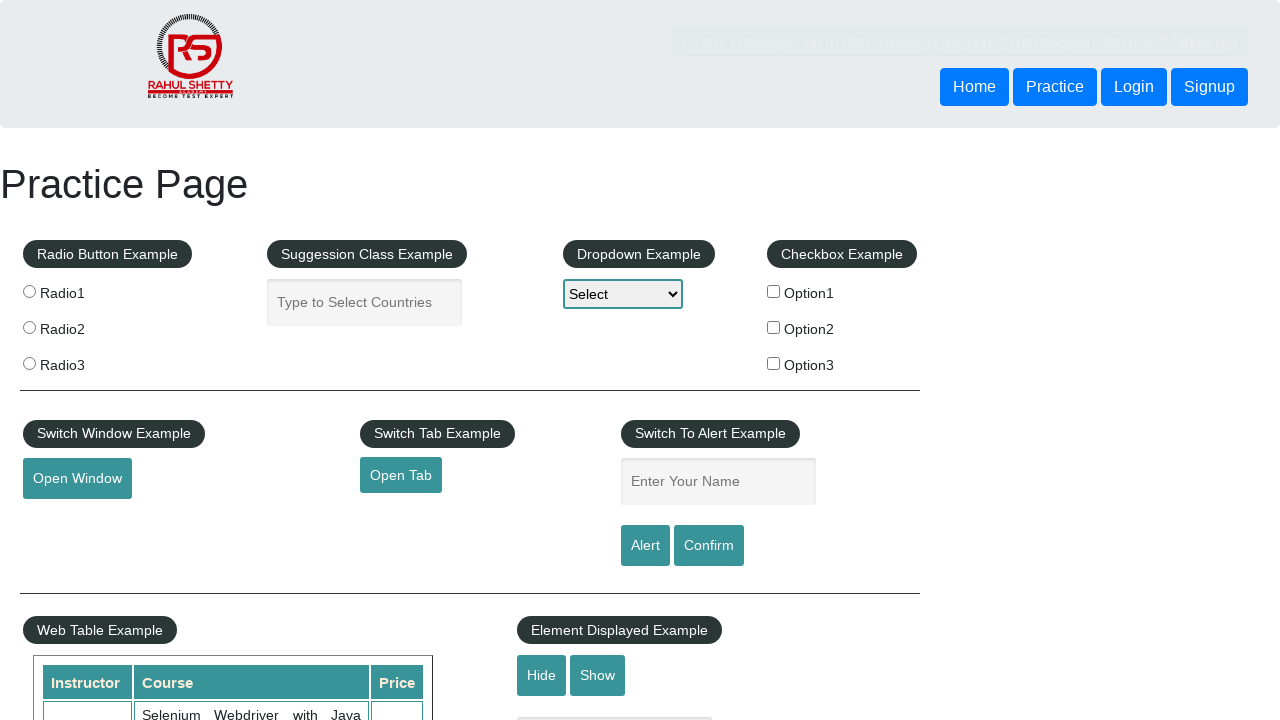

Filled name field with 'Jinto' on #name
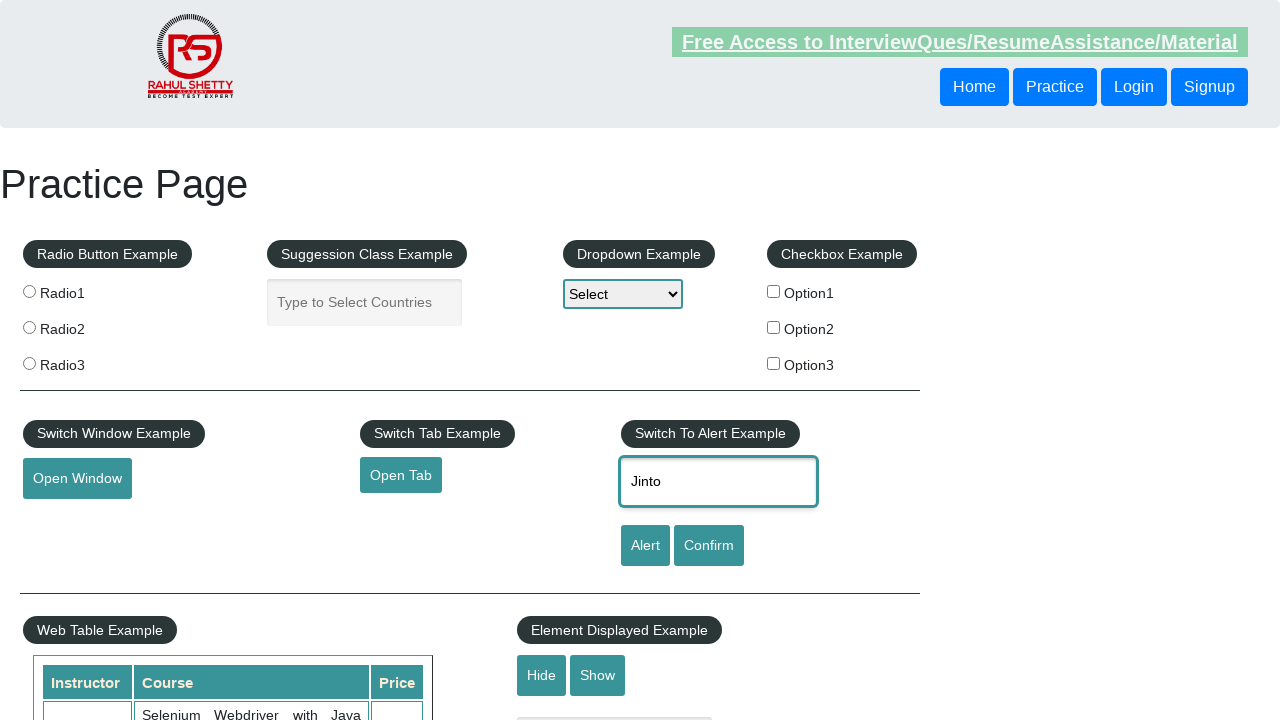

Clicked alert button to trigger JavaScript alert at (645, 546) on #alertbtn
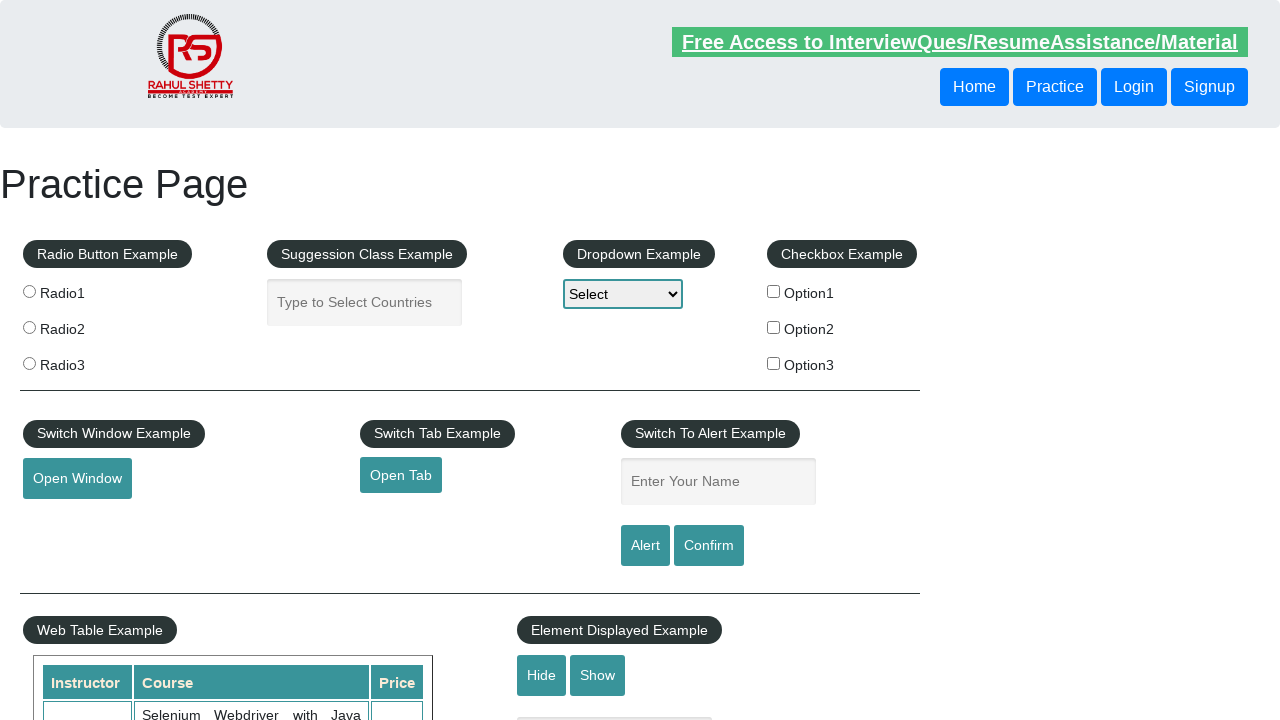

Accepted JavaScript alert dialog
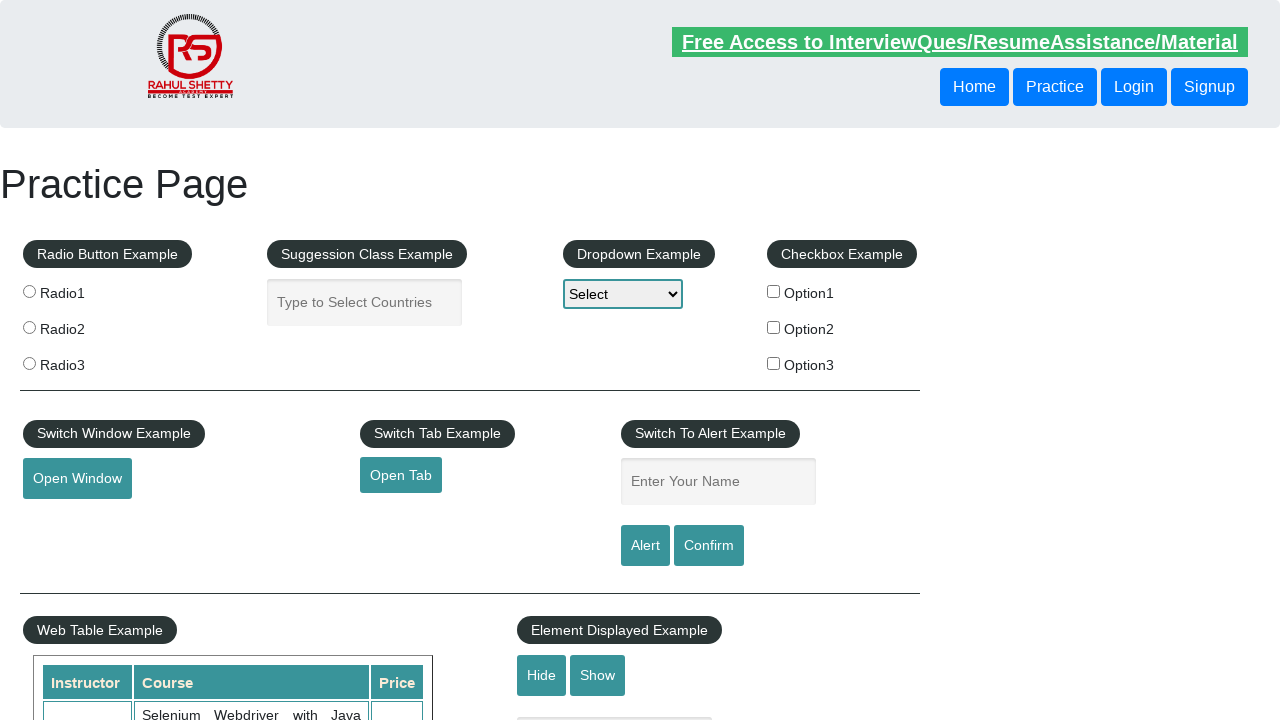

Clicked confirm button to trigger confirmation dialog at (709, 546) on //*[@id="confirmbtn"]
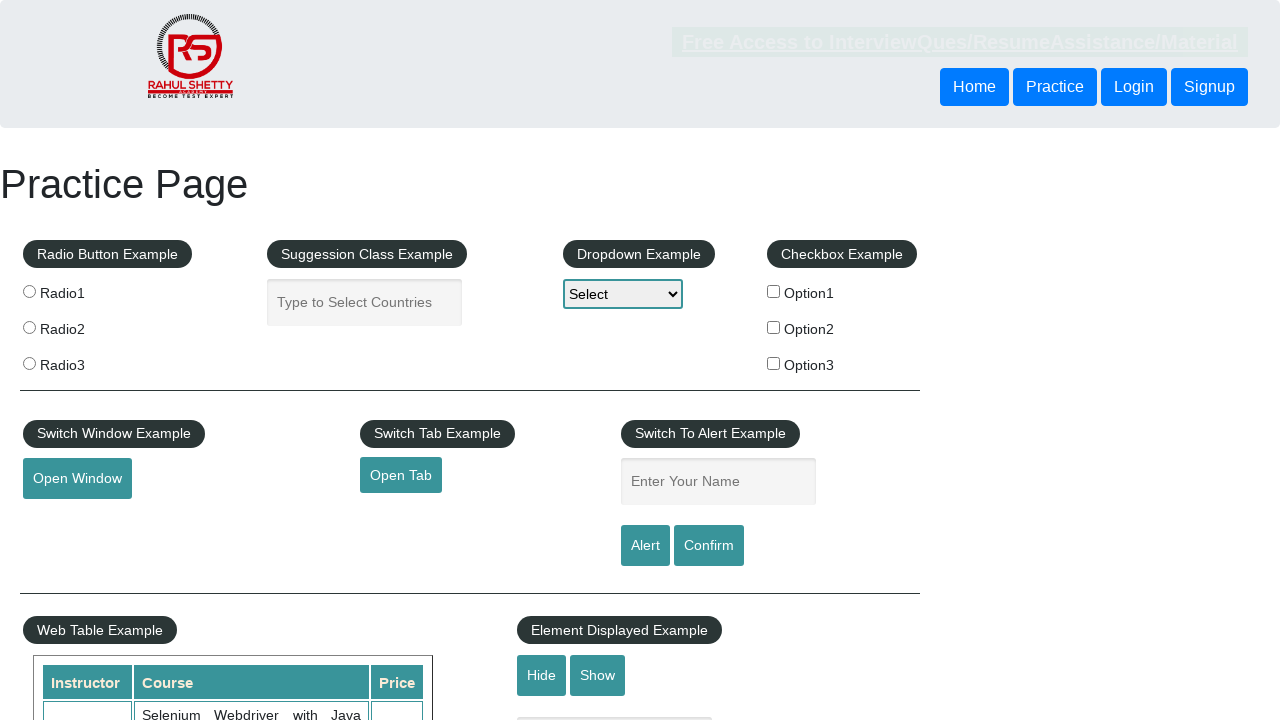

Dismissed confirmation dialog
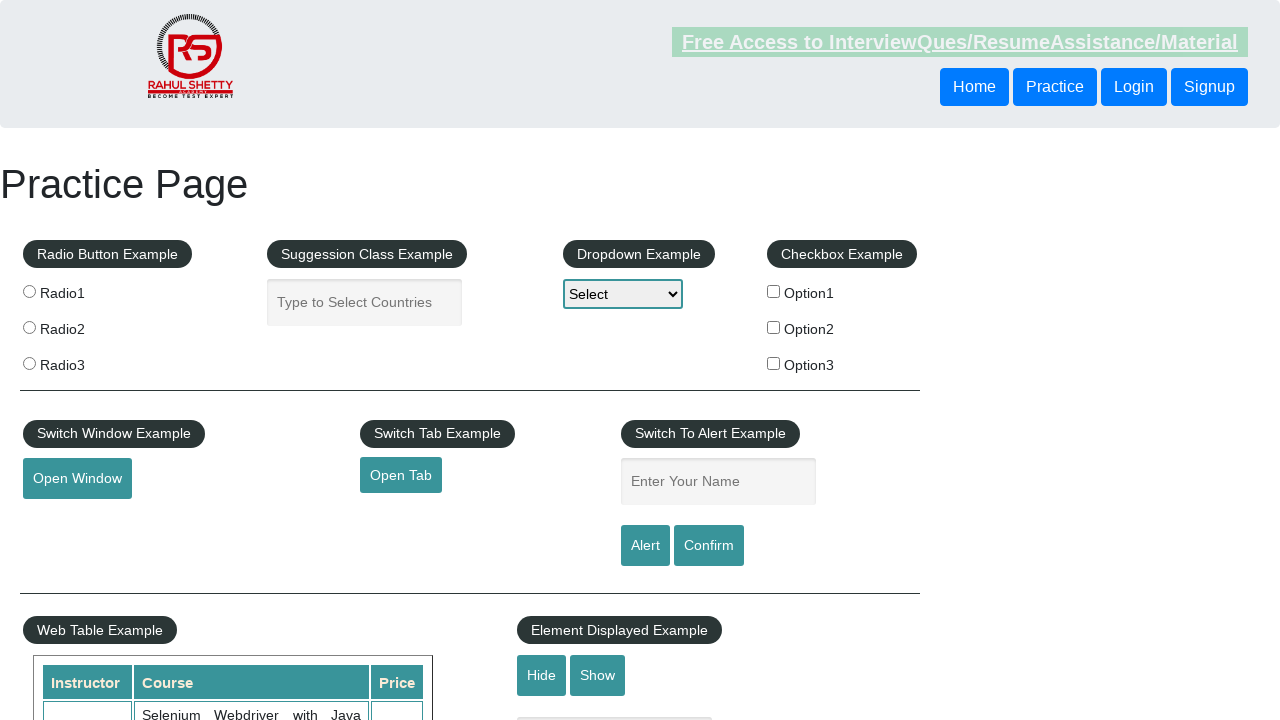

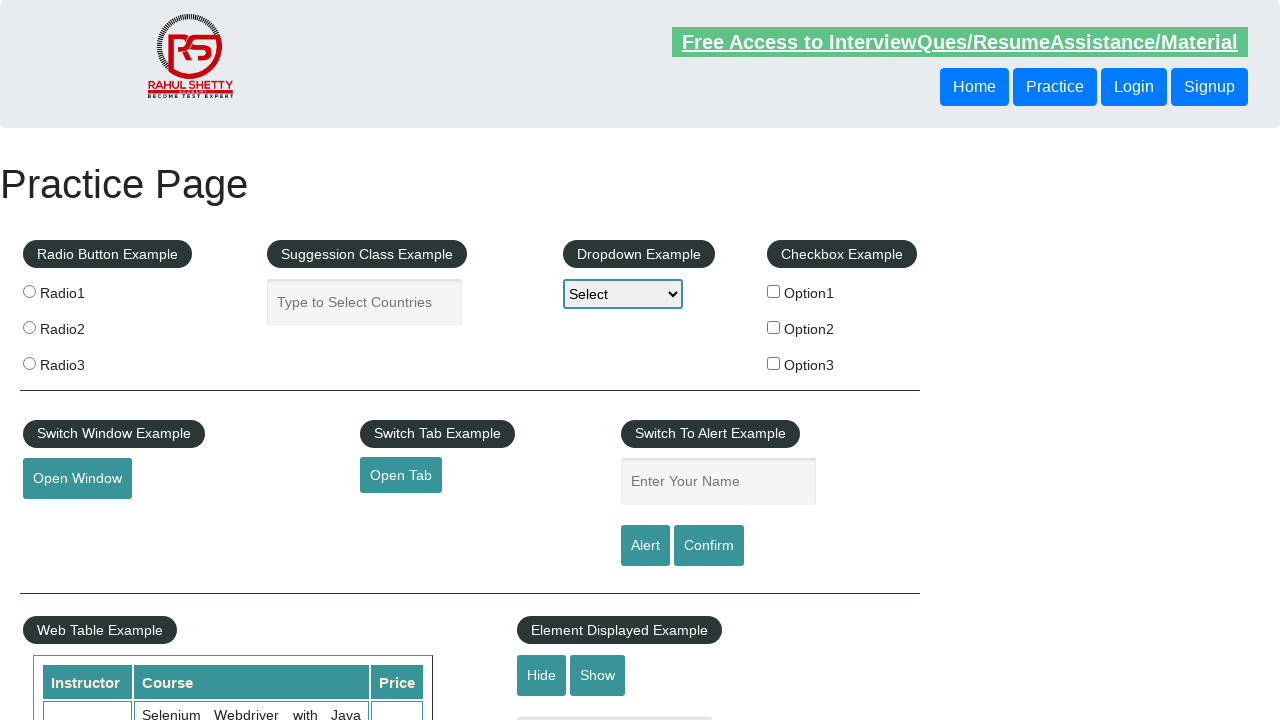